Tests the American Airlines flight search form by clearing and filling the origin airport field with "Dallas" and entering "New York" as the destination in the autocomplete field.

Starting URL: https://www.aa.com/homePage.do

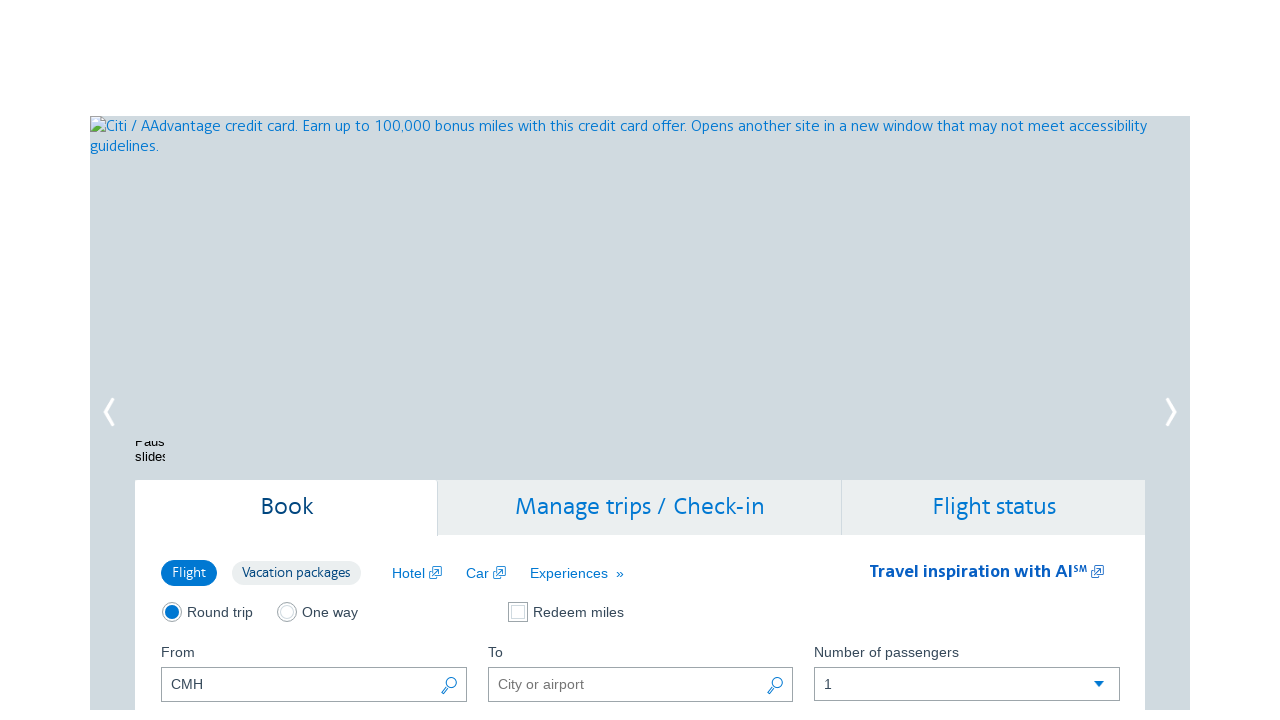

Cleared the origin airport field on #reservationFlightSearchForm\.originAirport
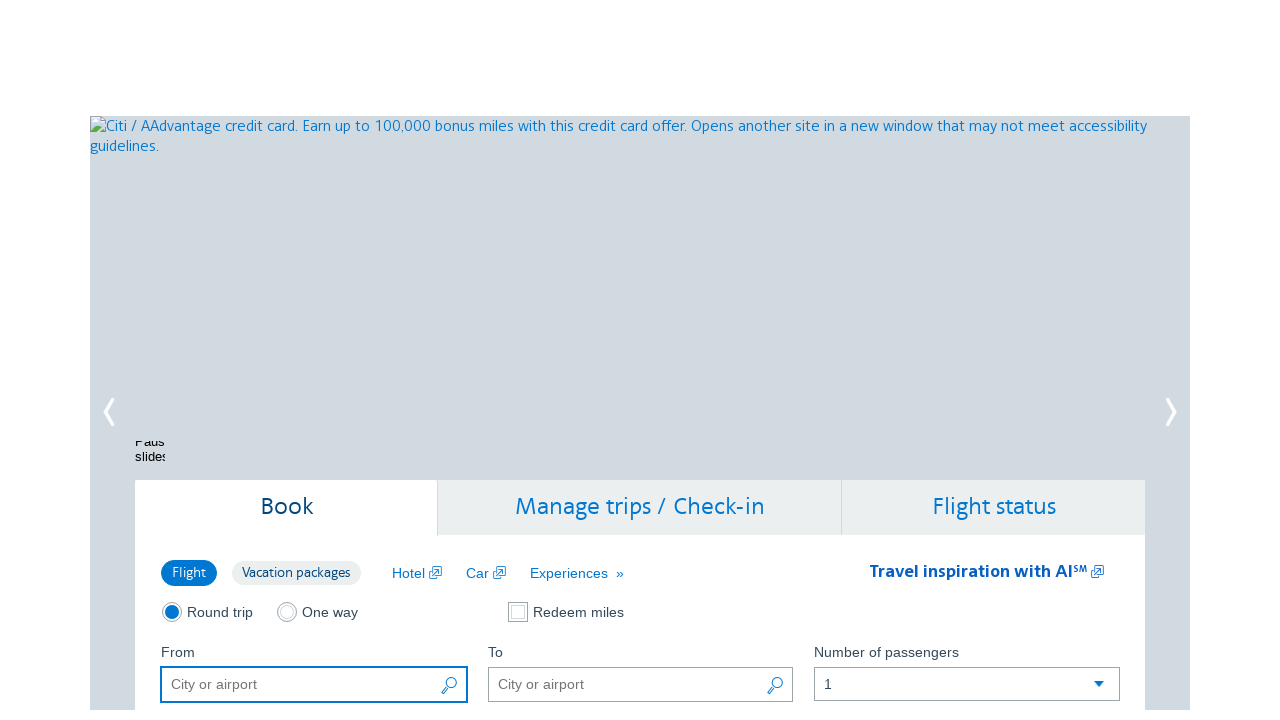

Filled origin airport field with 'Dallas' on #reservationFlightSearchForm\.originAirport
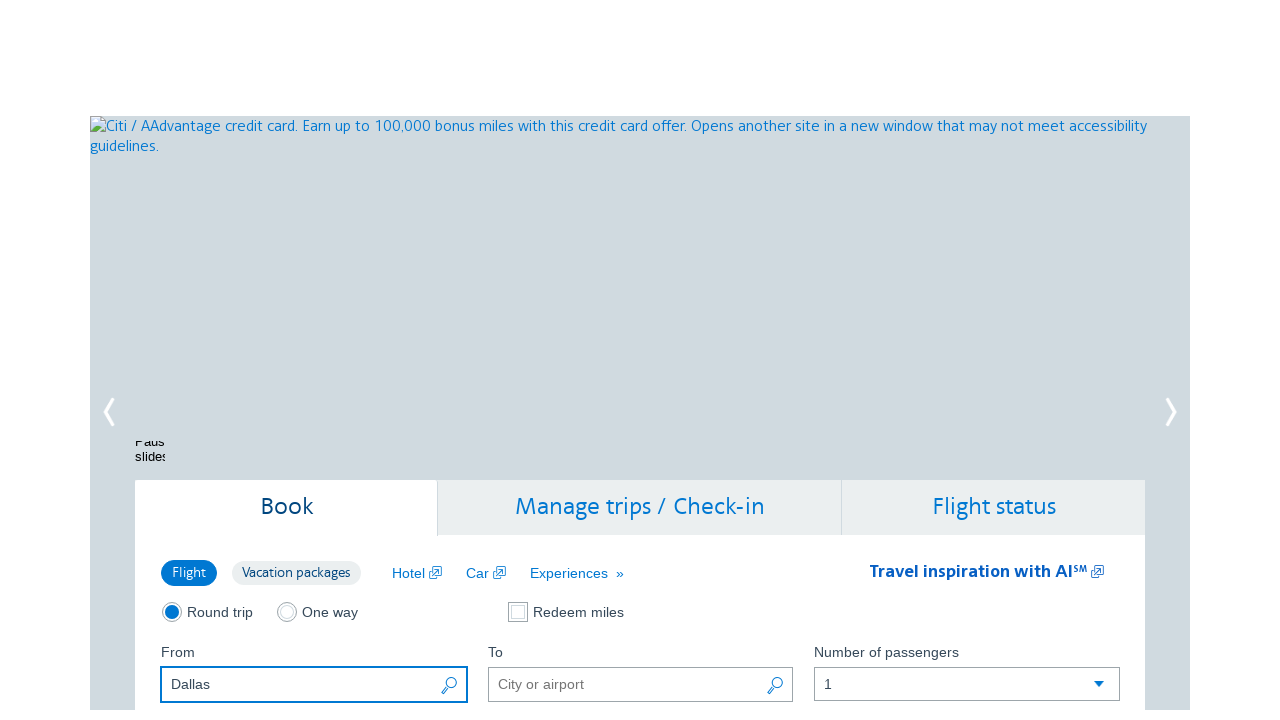

Filled destination field with 'New York' on .aaAutoComplete.ui-autocomplete-input
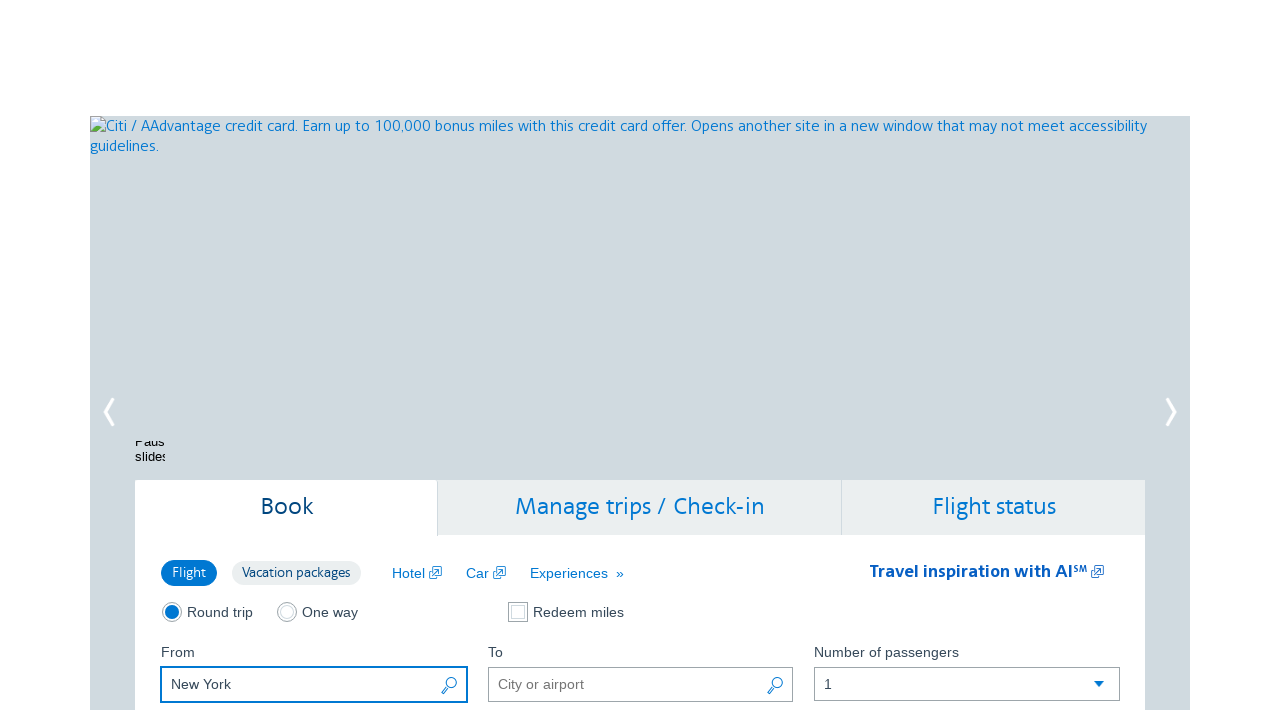

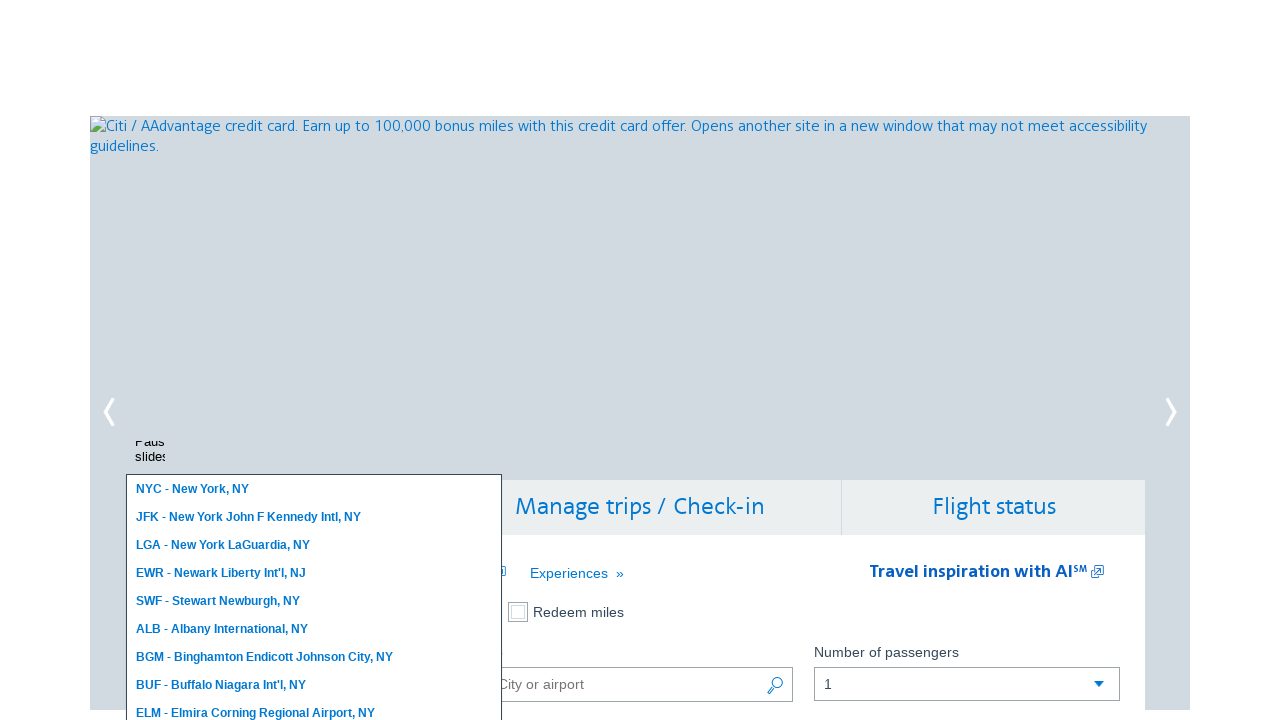